Tests regular click functionality by clicking a button and verifying it becomes selected

Starting URL: https://demoqa.com/buttons

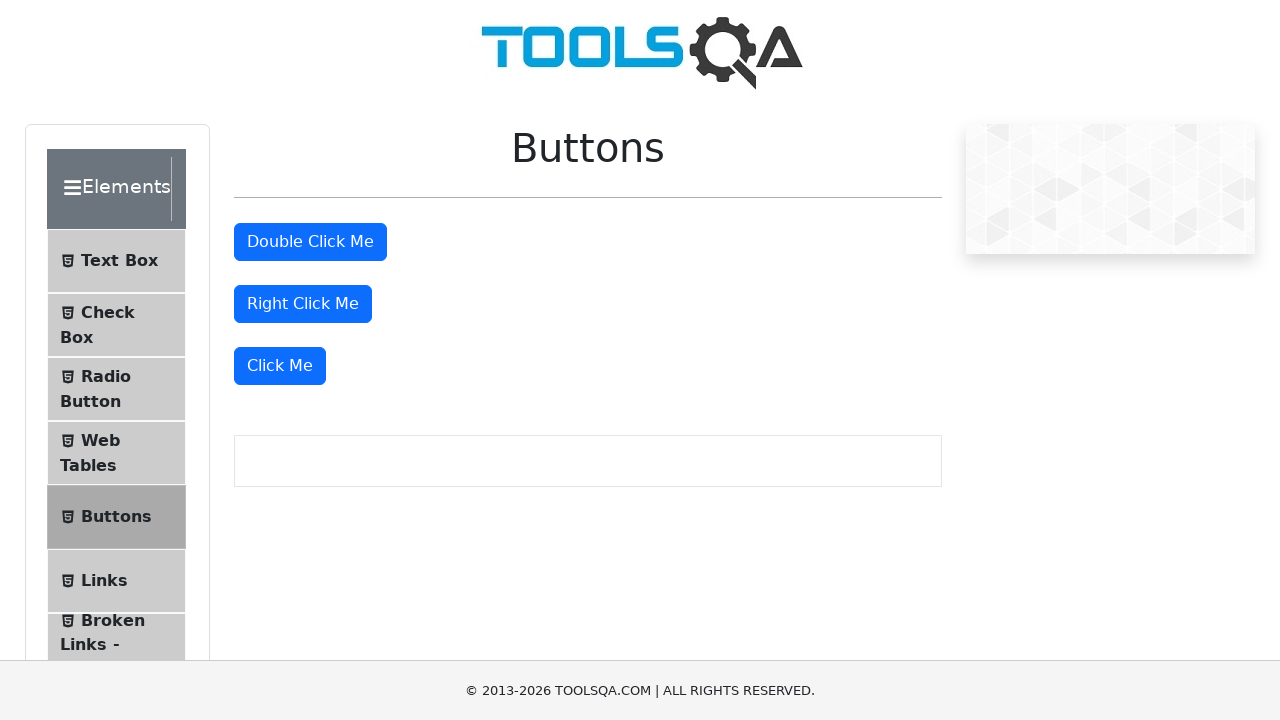

Scrolled page down 400px to make buttons visible
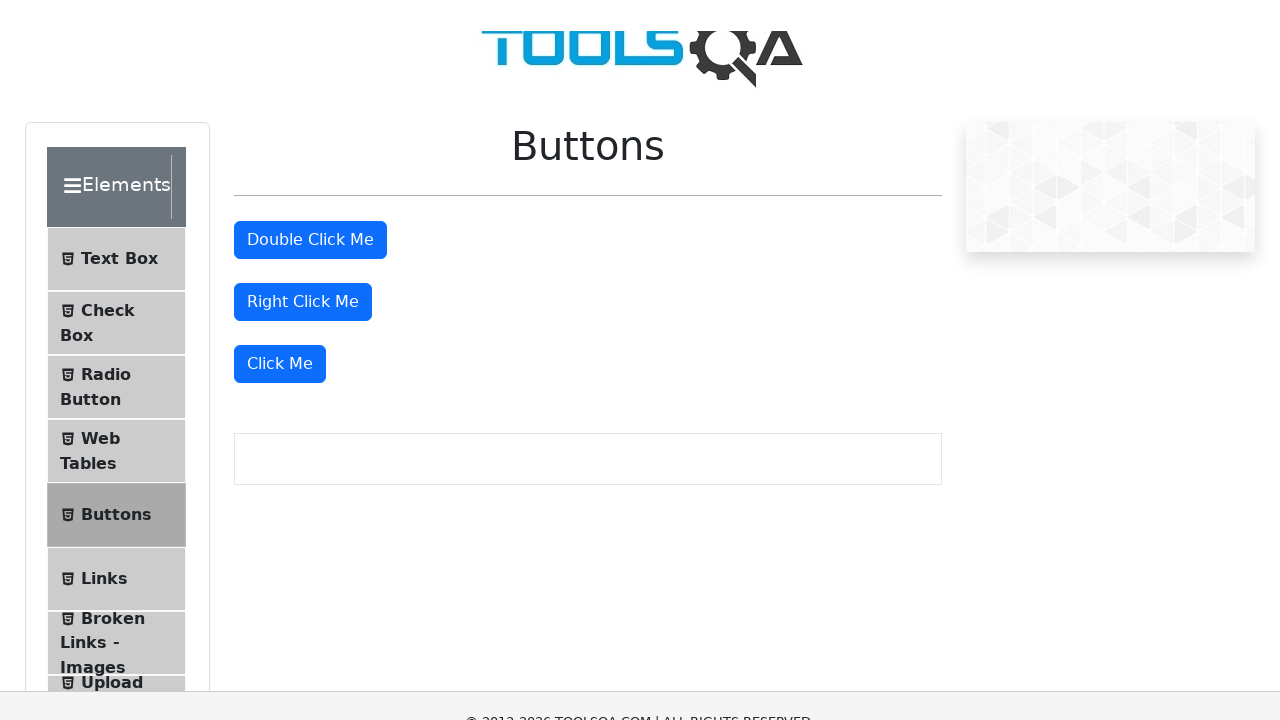

Clicked the 'Click Me' button at (280, 19) on button:has-text('Click Me'):not(#doubleClickBtn):not(#rightClickBtn)
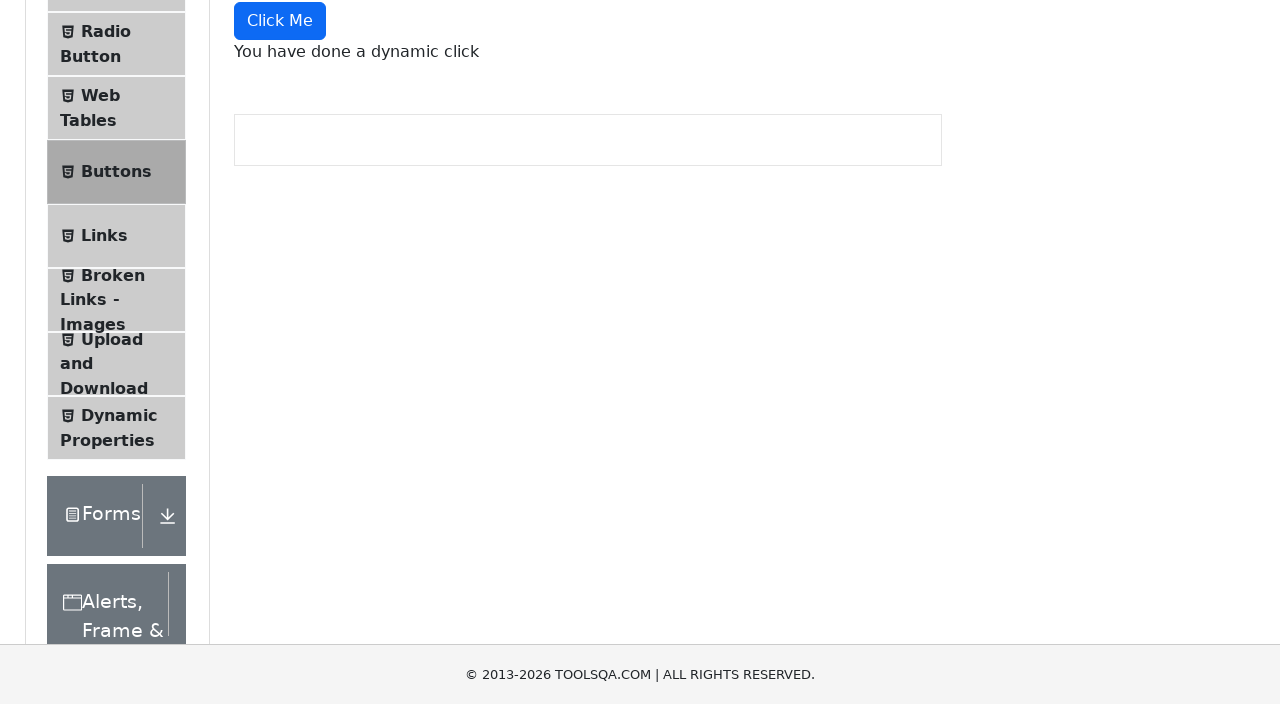

Verified button became selected with btn-primary class
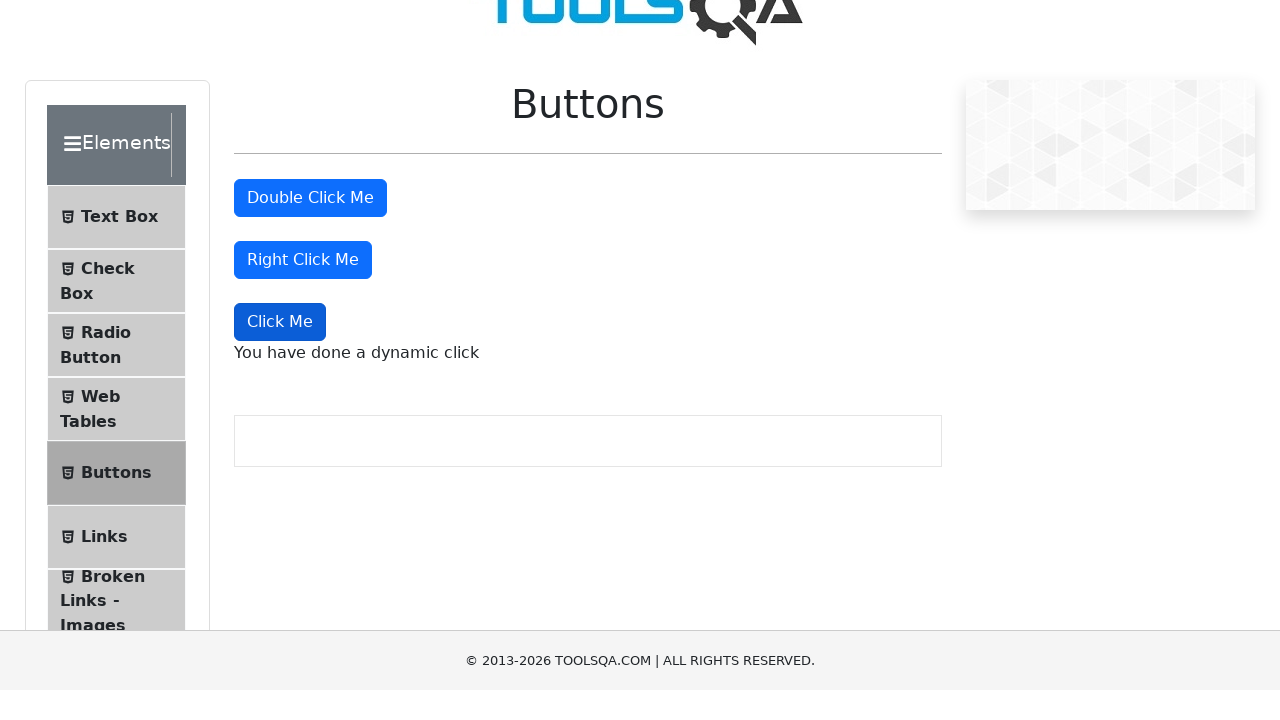

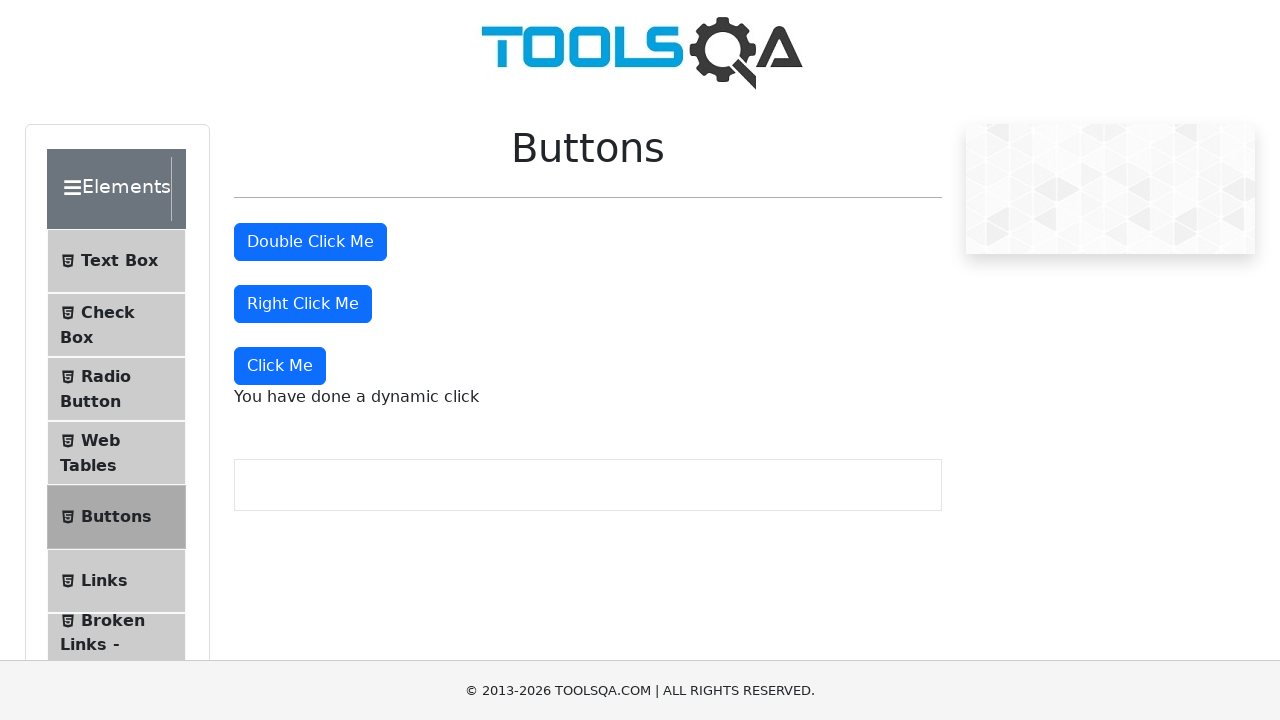